Tests dropdown select functionality by selecting options using different methods (index, value, visible text)

Starting URL: http://antoniotrindade.com.br/treinoautomacao/elementsweb.html

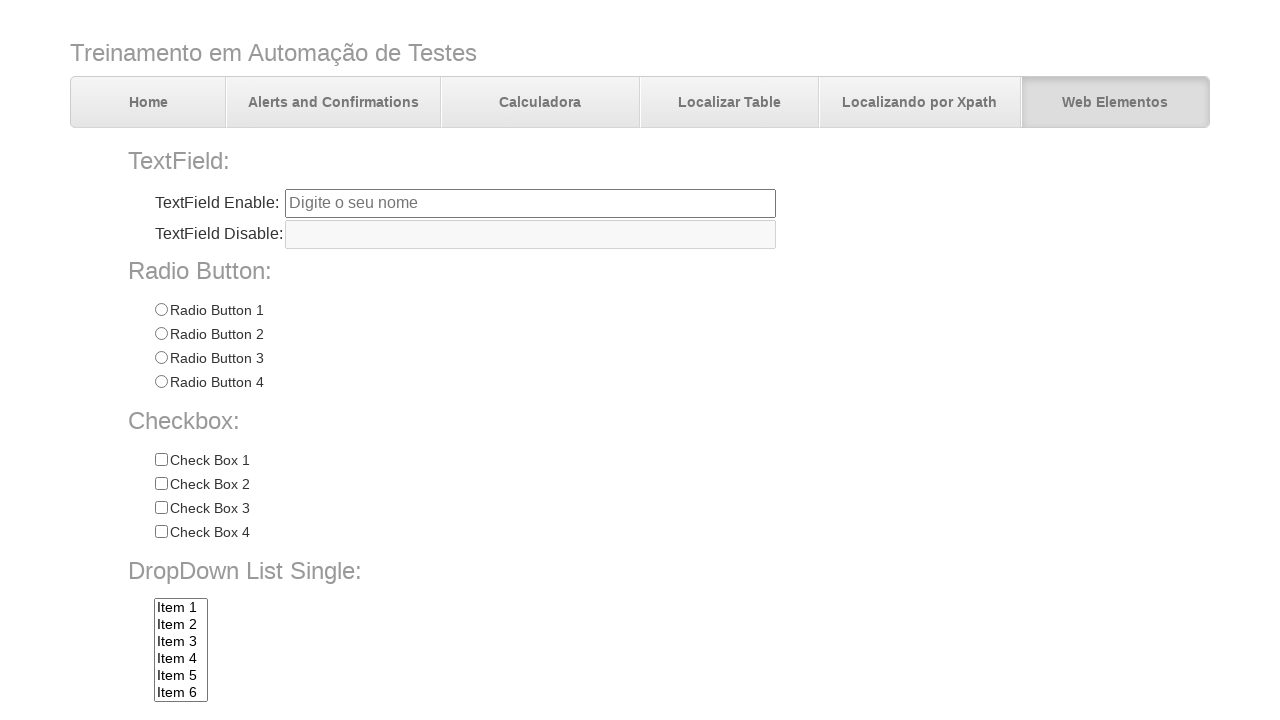

Selected dropdown option by index 1 (second option) on select[name='dropdownlist']
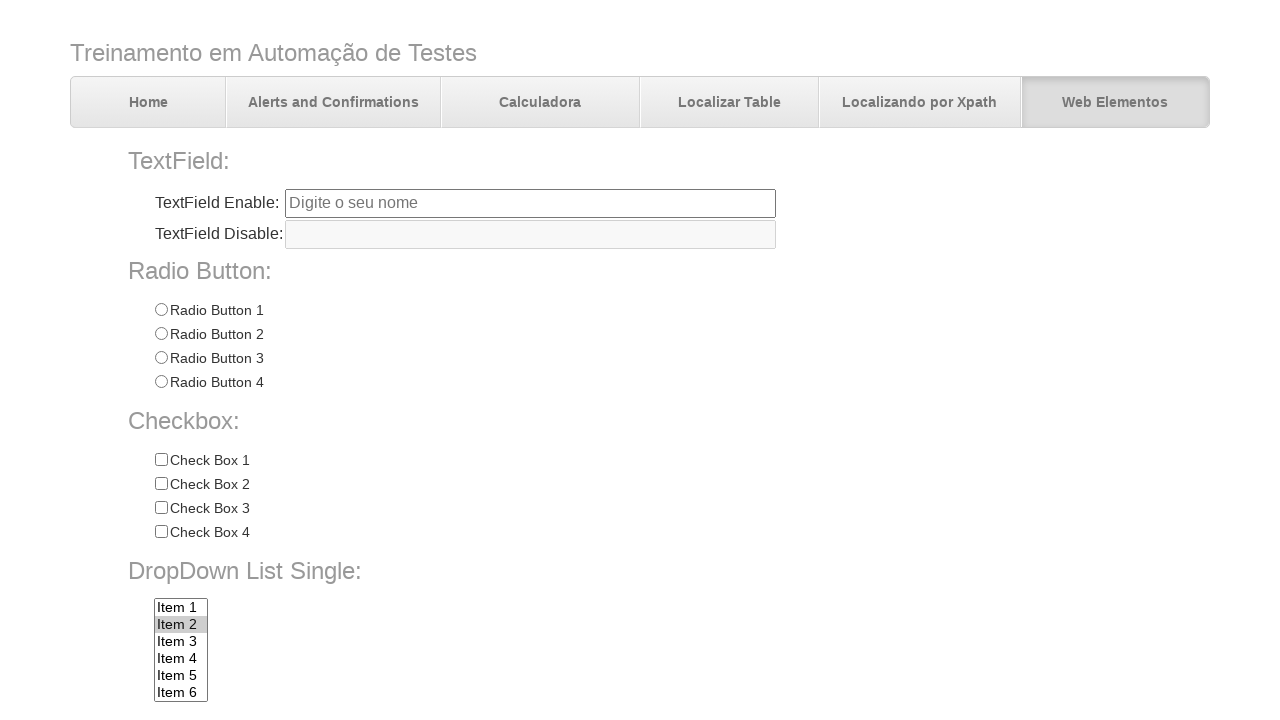

Selected dropdown option by value 'item5' on select[name='dropdownlist']
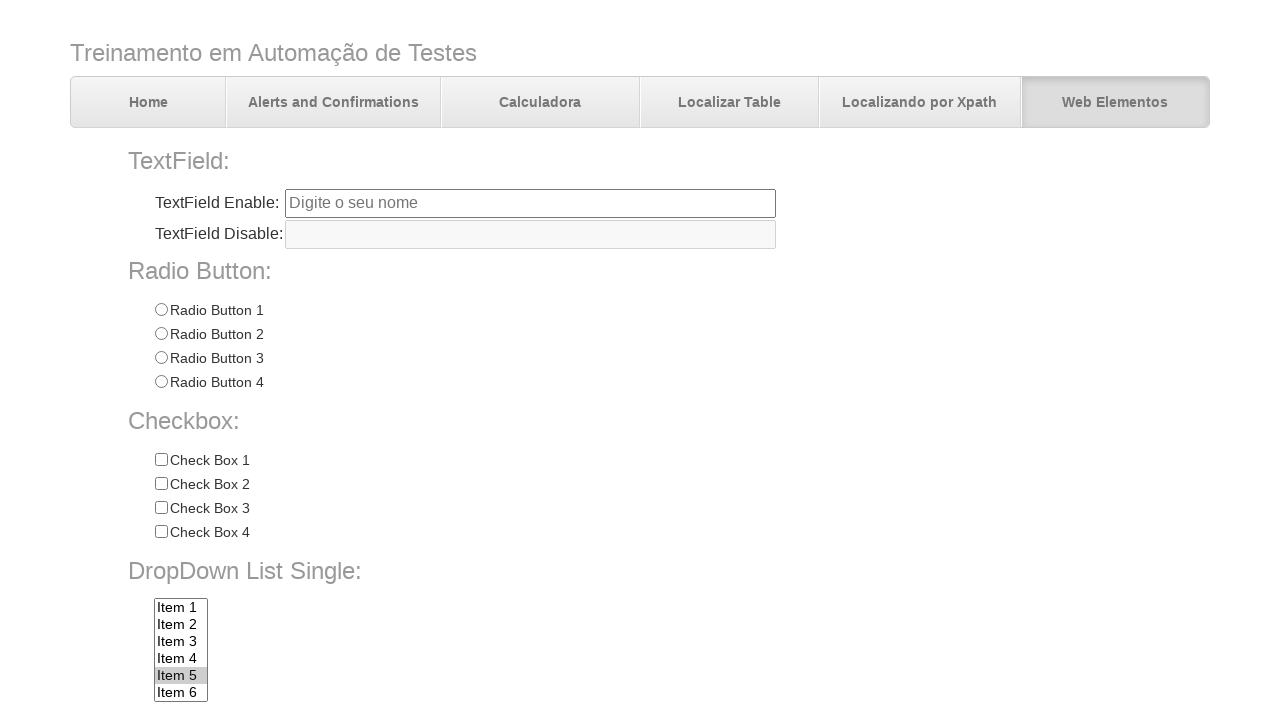

Selected dropdown option by visible text 'Item 7' on select[name='dropdownlist']
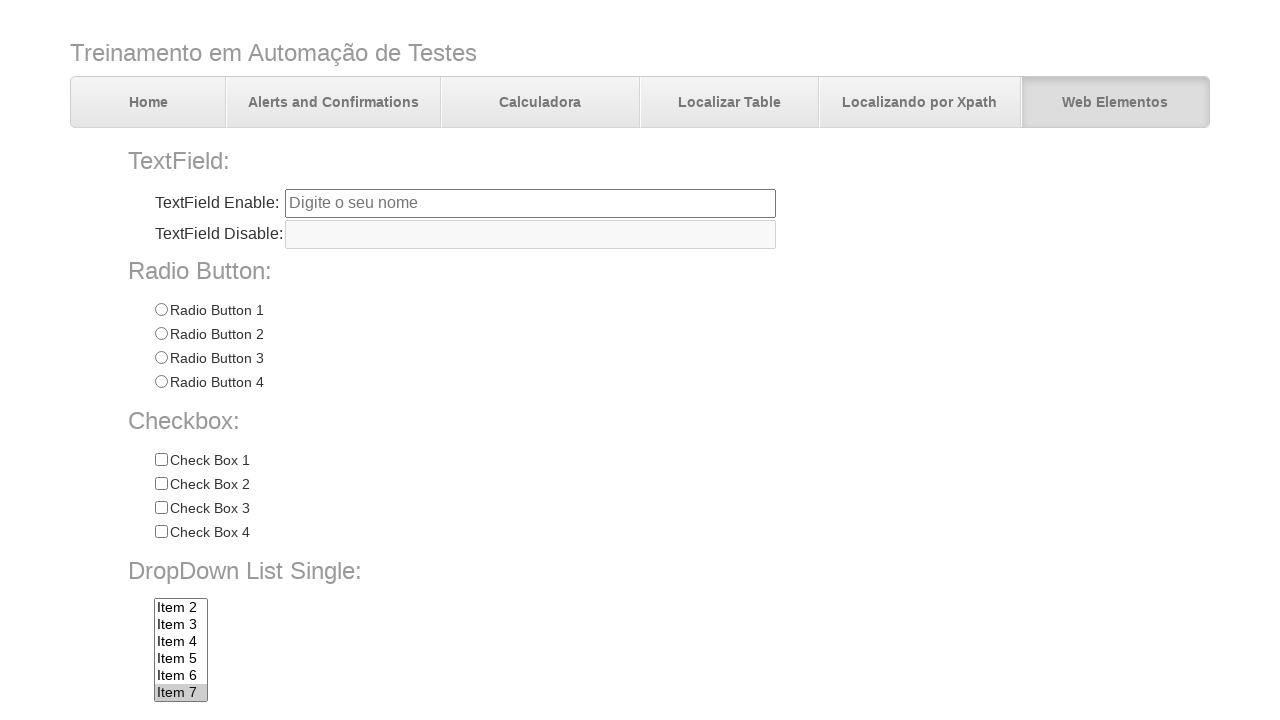

Retrieved the final selected dropdown value
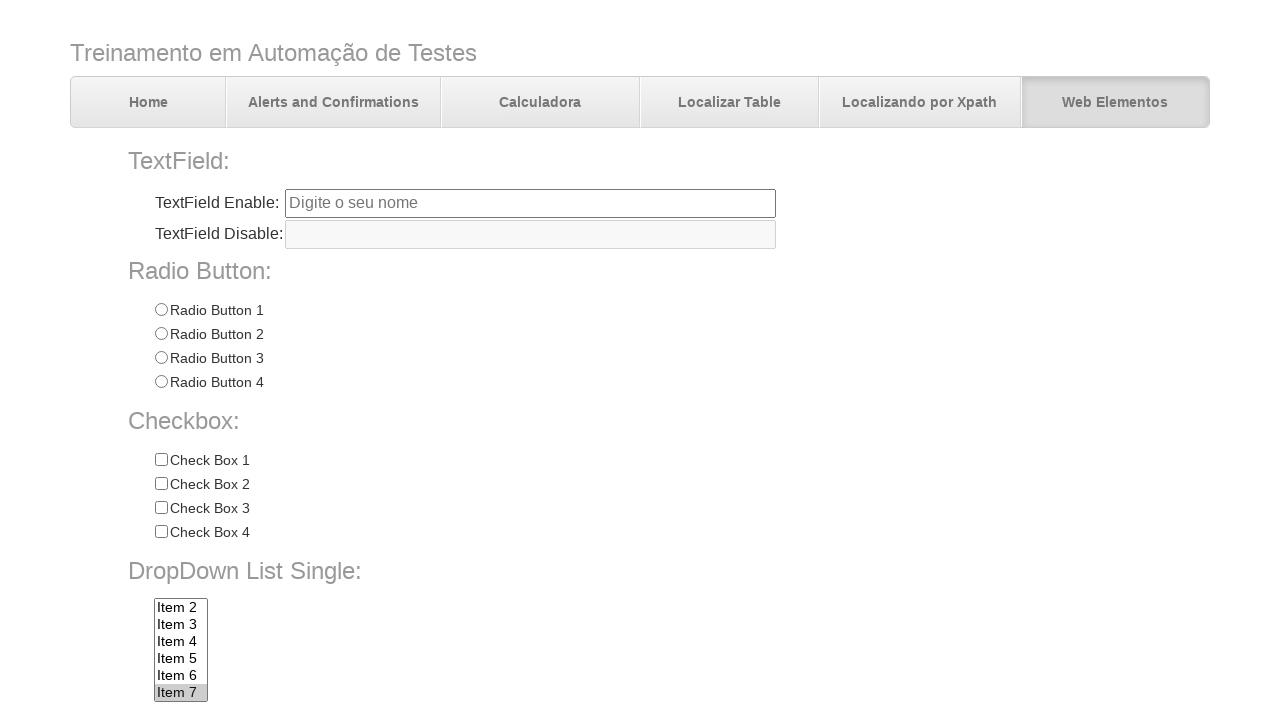

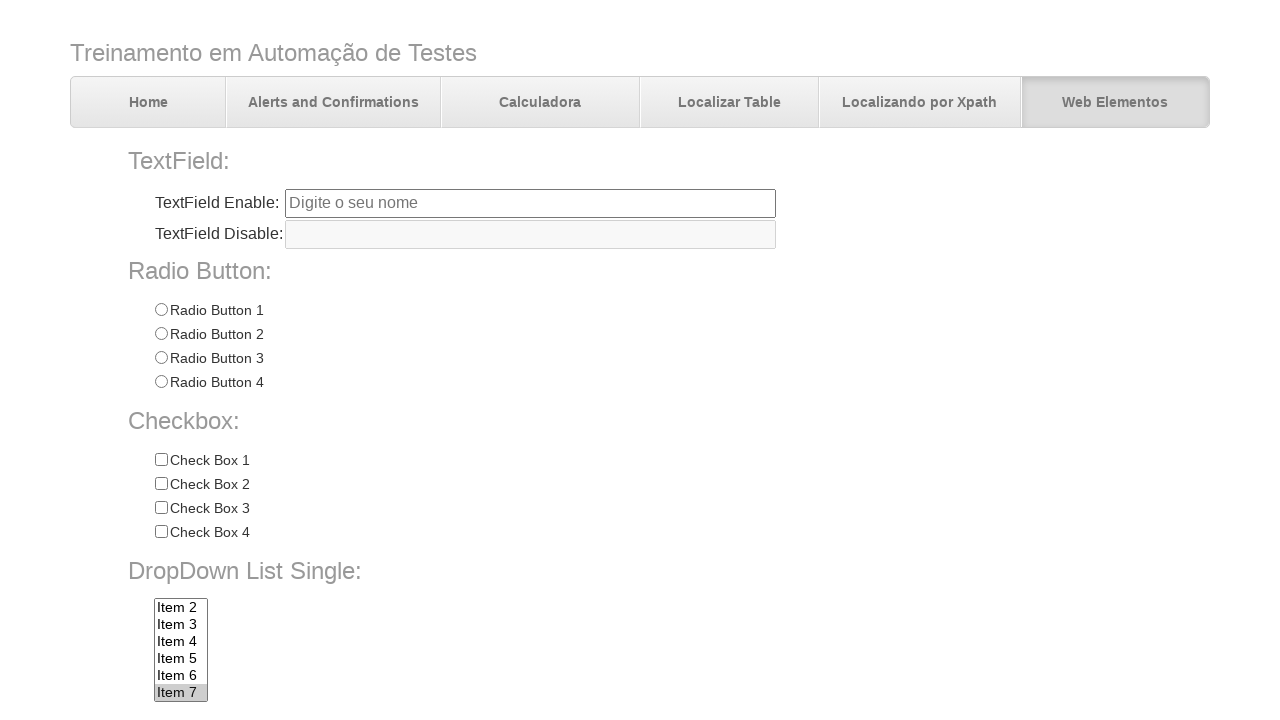